Tests JavaScript confirm box functionality by triggering the confirm dialog, accepting it, then triggering it again and dismissing it, verifying the output after each action

Starting URL: https://www.hyrtutorials.com/p/alertsdemo.html

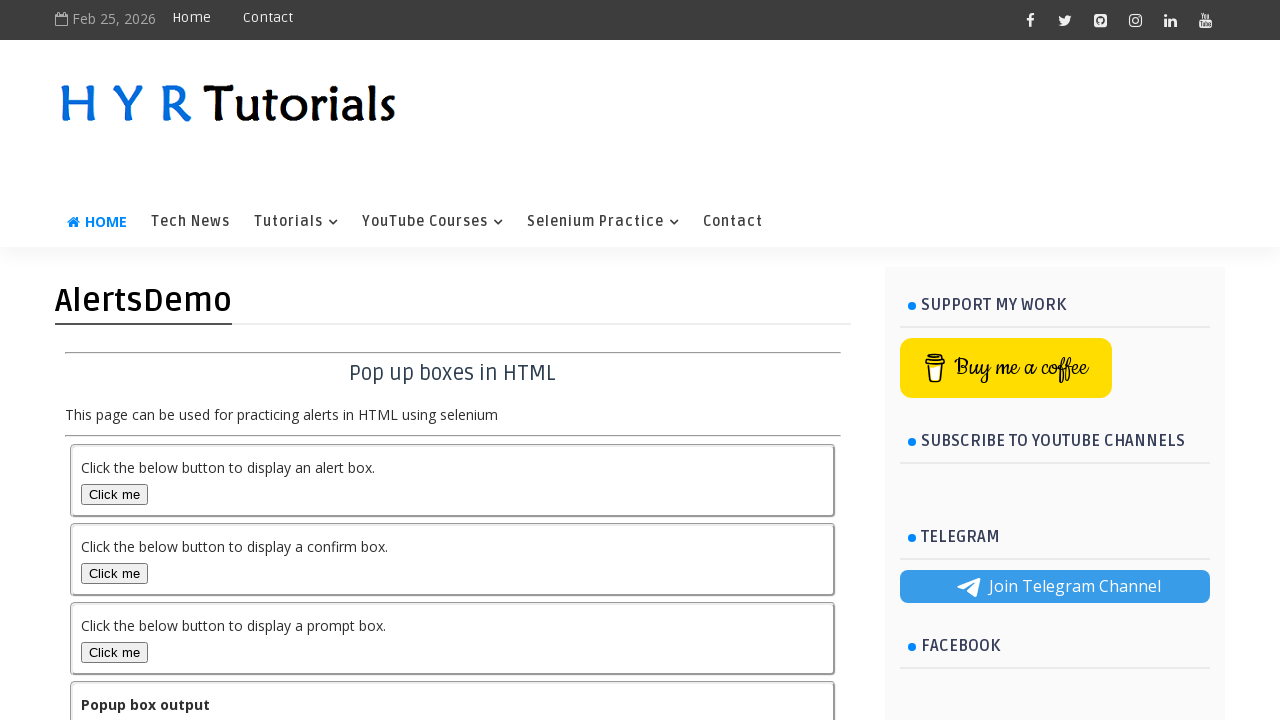

Clicked confirm box button to trigger first alert at (114, 573) on #confirmBox
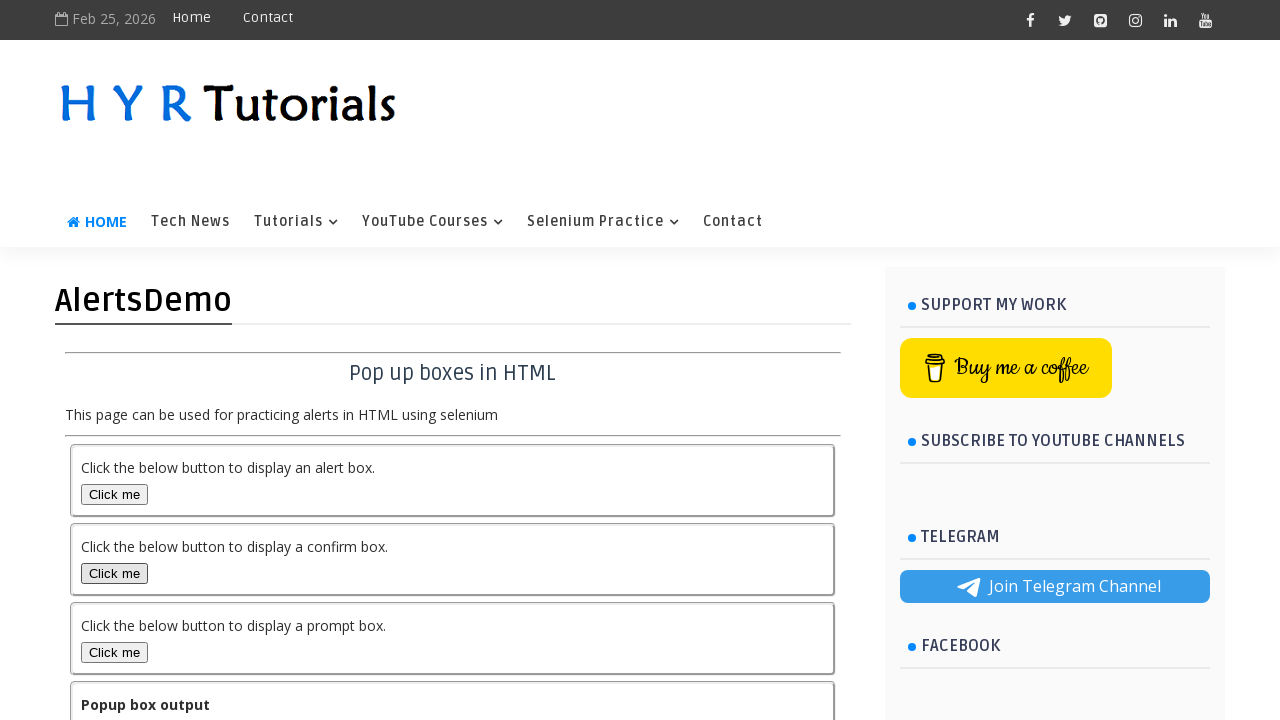

Set up dialog handler to accept confirm dialog
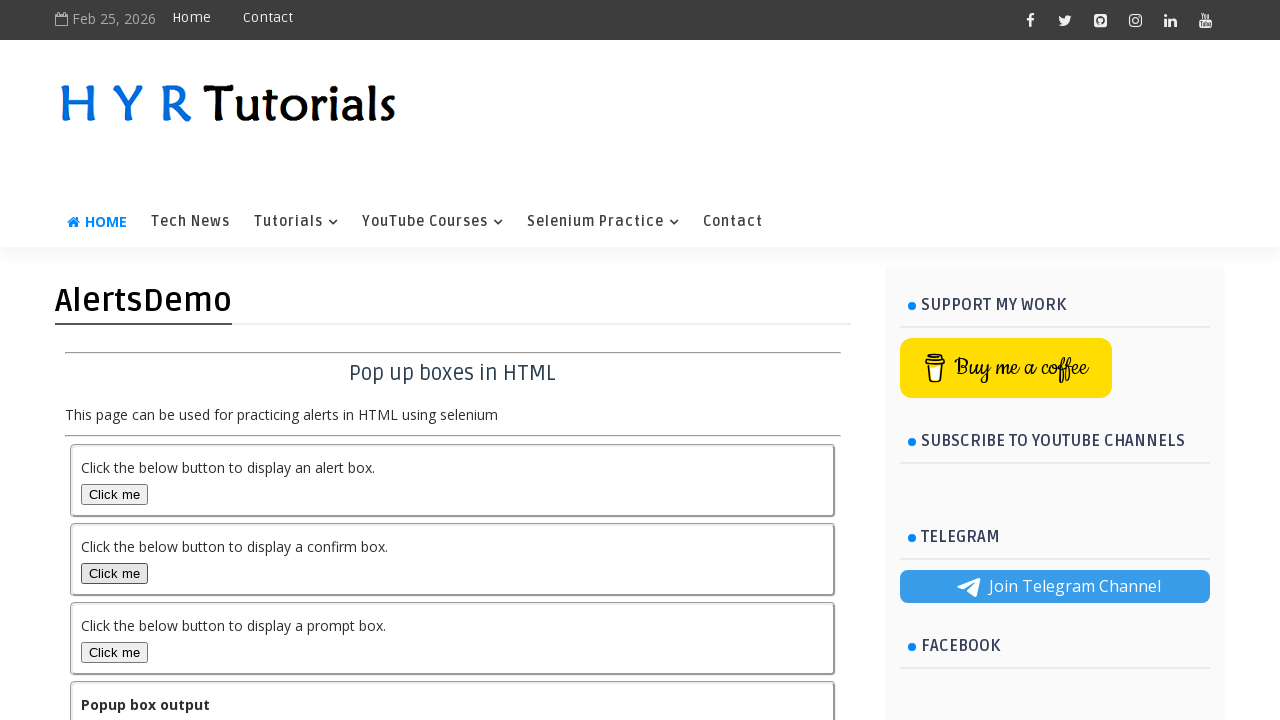

Waited for dialog to be processed after accepting
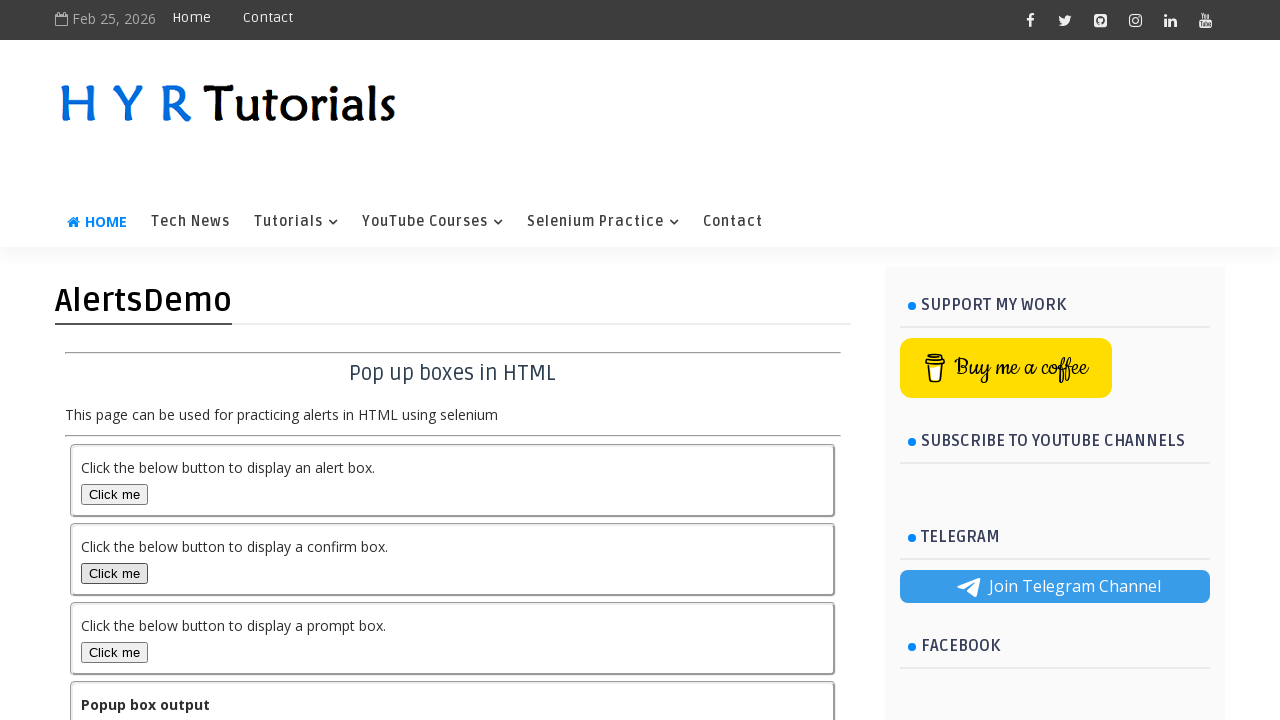

Retrieved output text after accepting confirm: You pressed Cancel in confirmation popup
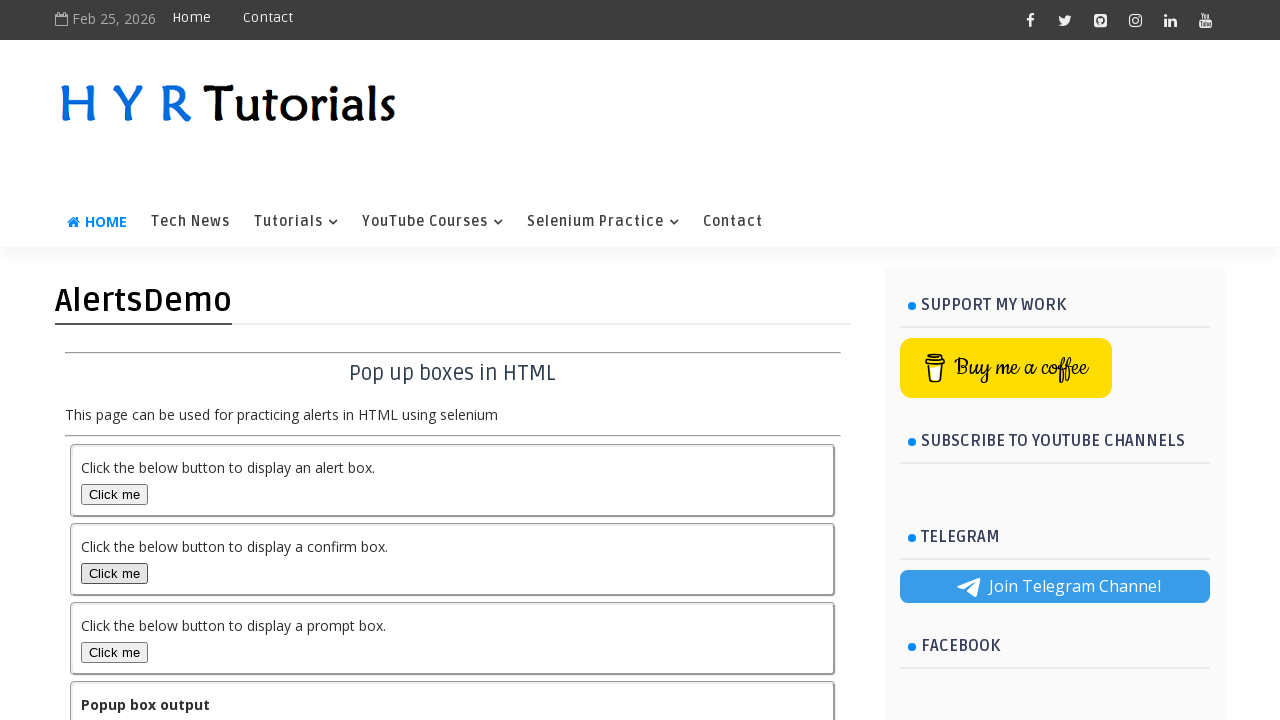

Clicked confirm box button to trigger second alert at (114, 573) on #confirmBox
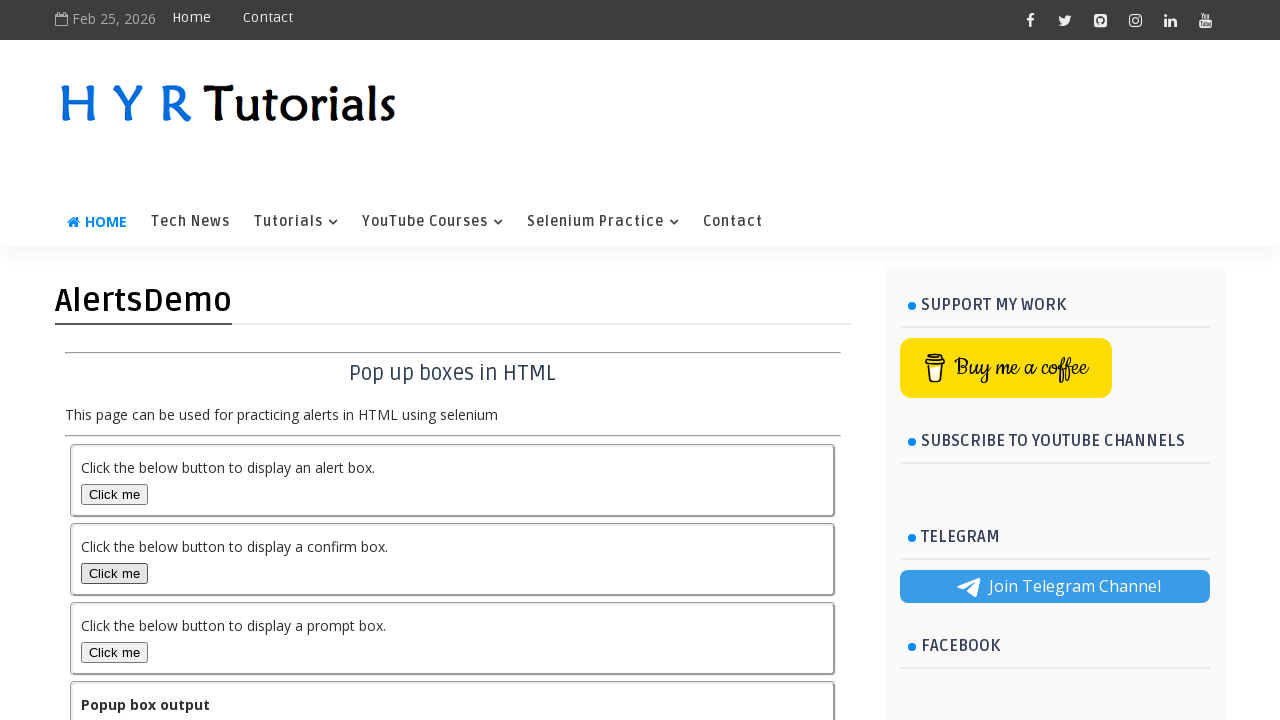

Set up dialog handler to dismiss confirm dialog
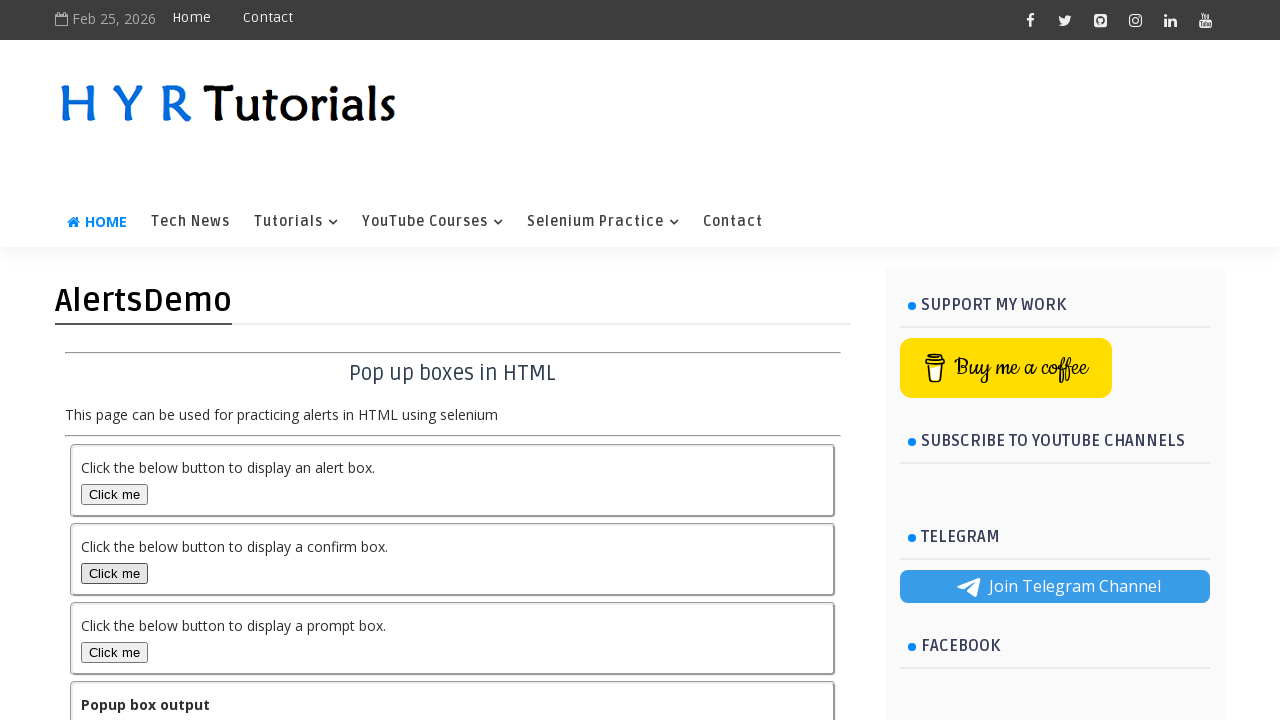

Waited for dialog to be processed after dismissing
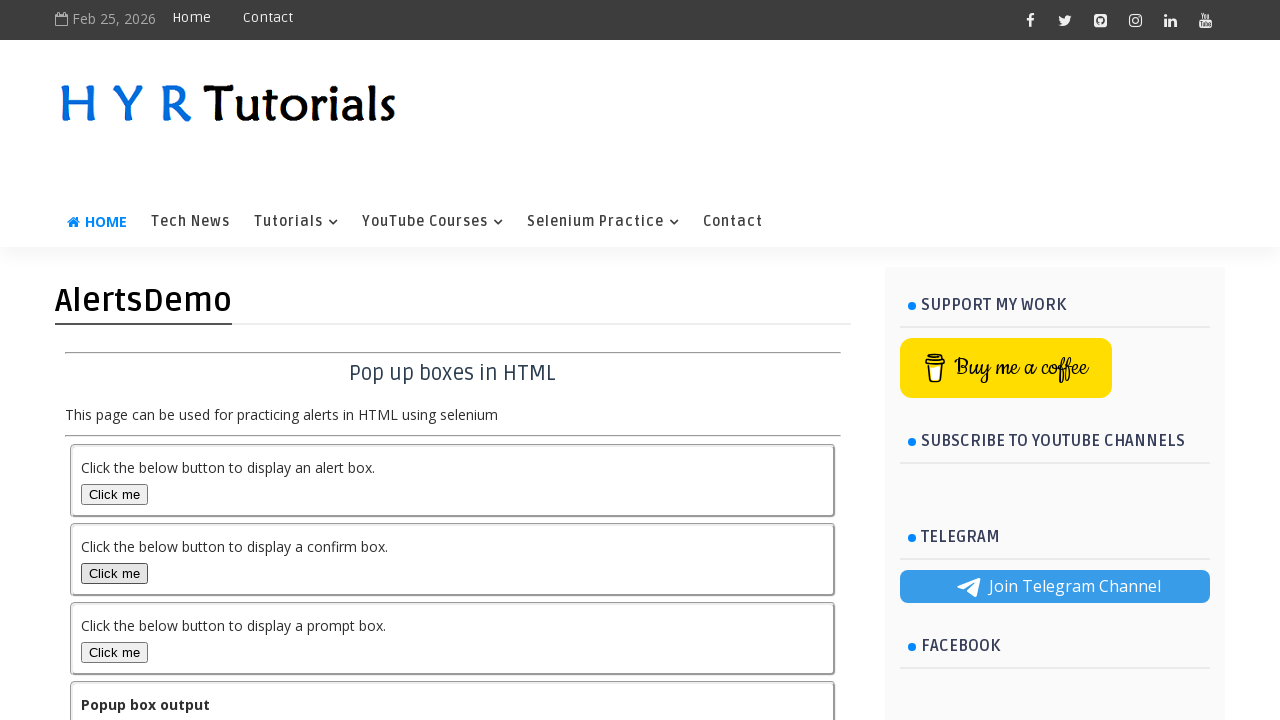

Retrieved output text after dismissing confirm: You pressed OK in confirmation popup
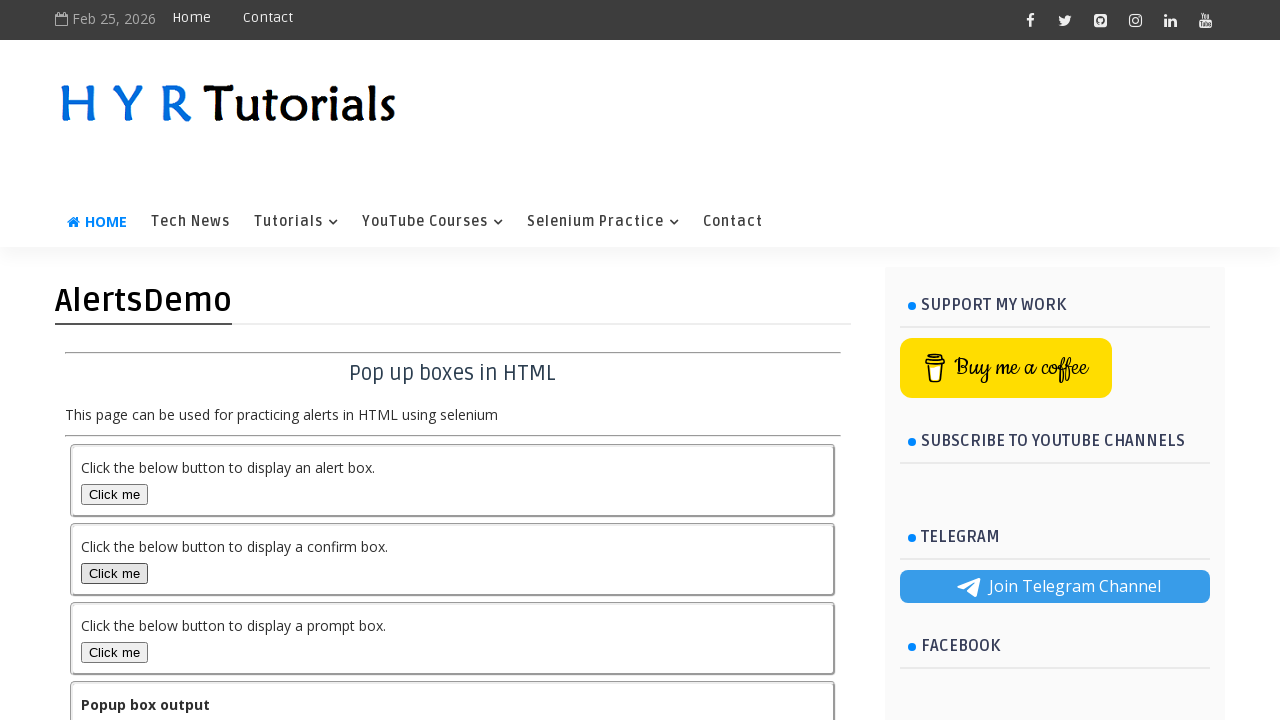

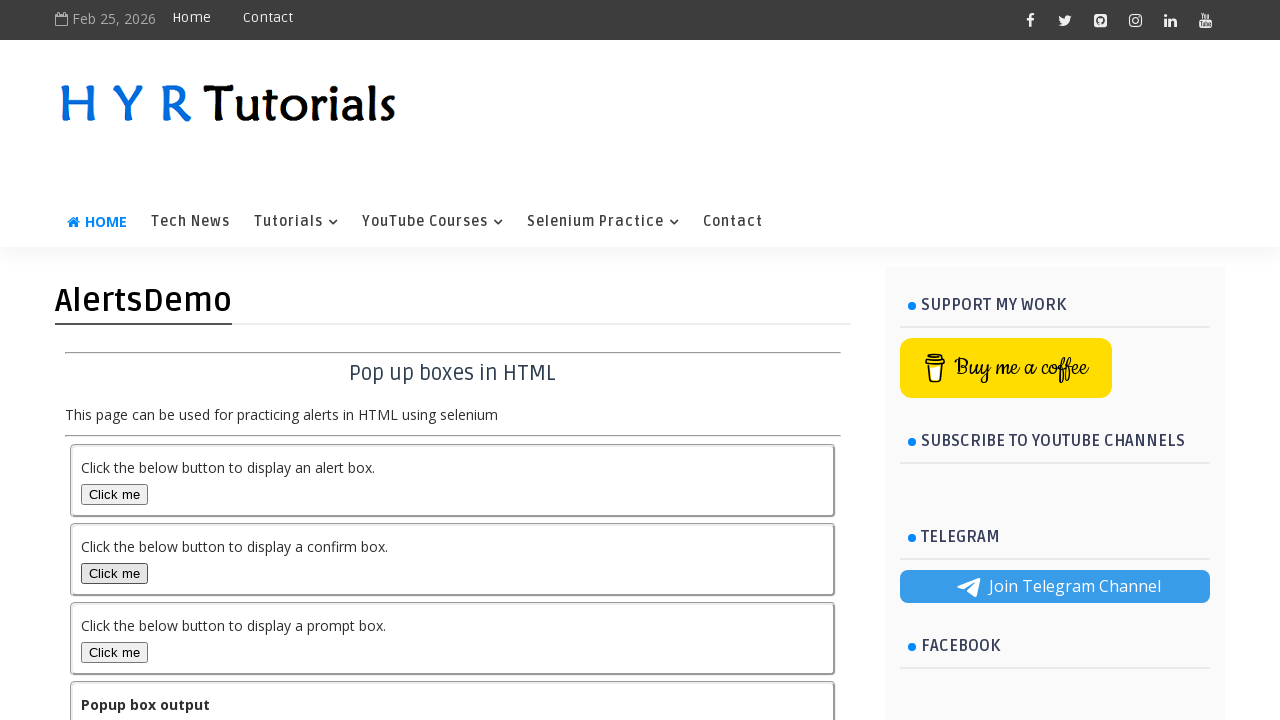